Tests navigation flow by visiting the practice site, navigating to the A/B Testing page, verifying the page title, then navigating back to the home page and verifying that title as well.

Starting URL: https://practice.cydeo.com/

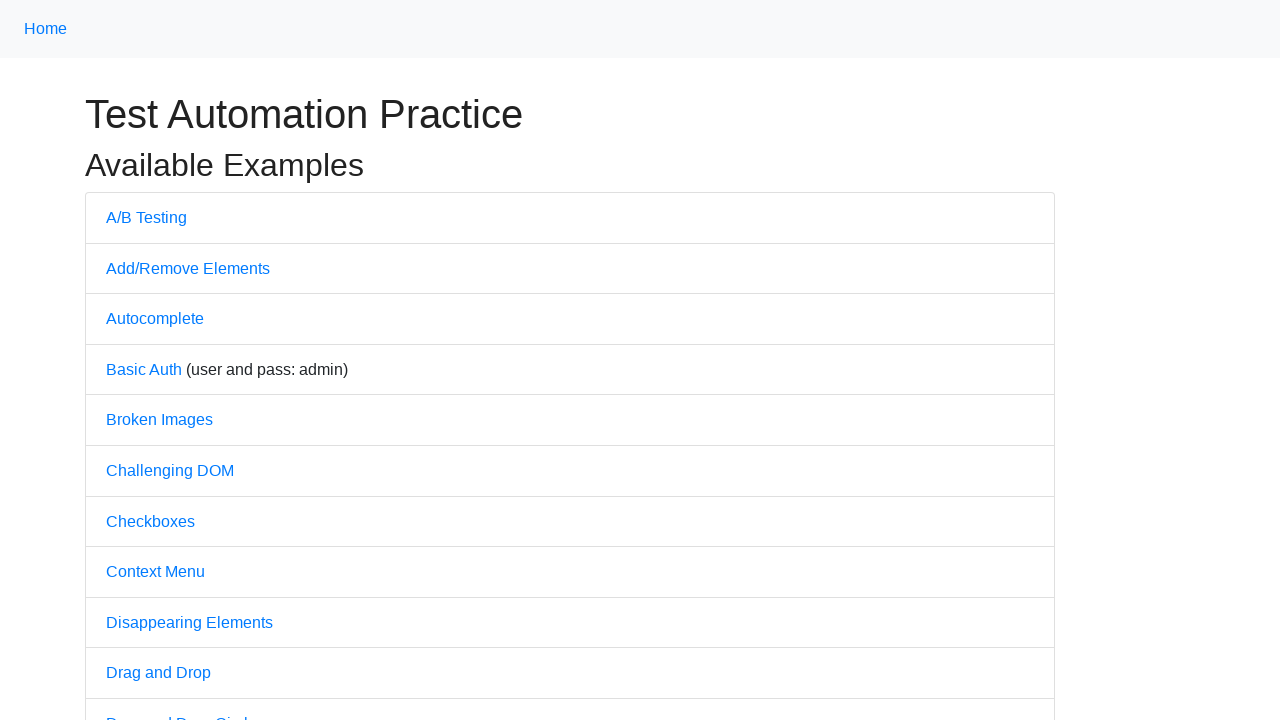

Navigated to A/B Testing page at https://practice.cydeo.com/abtest
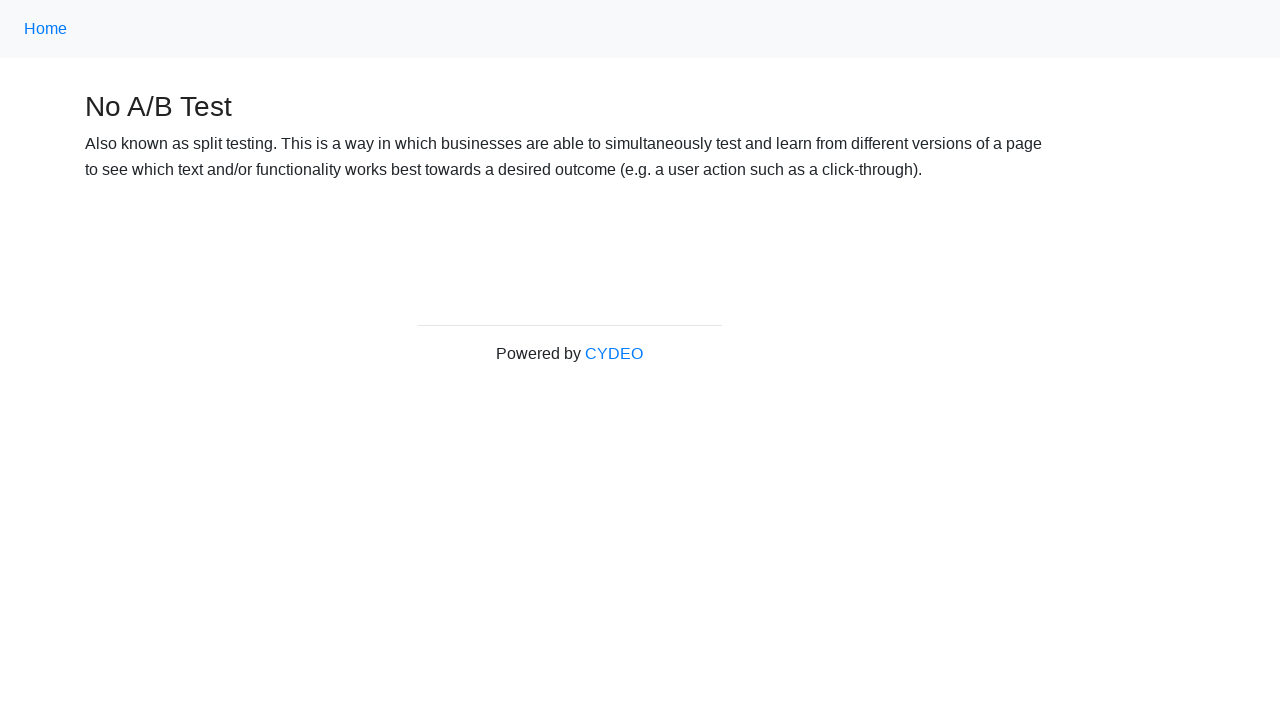

Waited for A/B Testing page to load (domcontentloaded state)
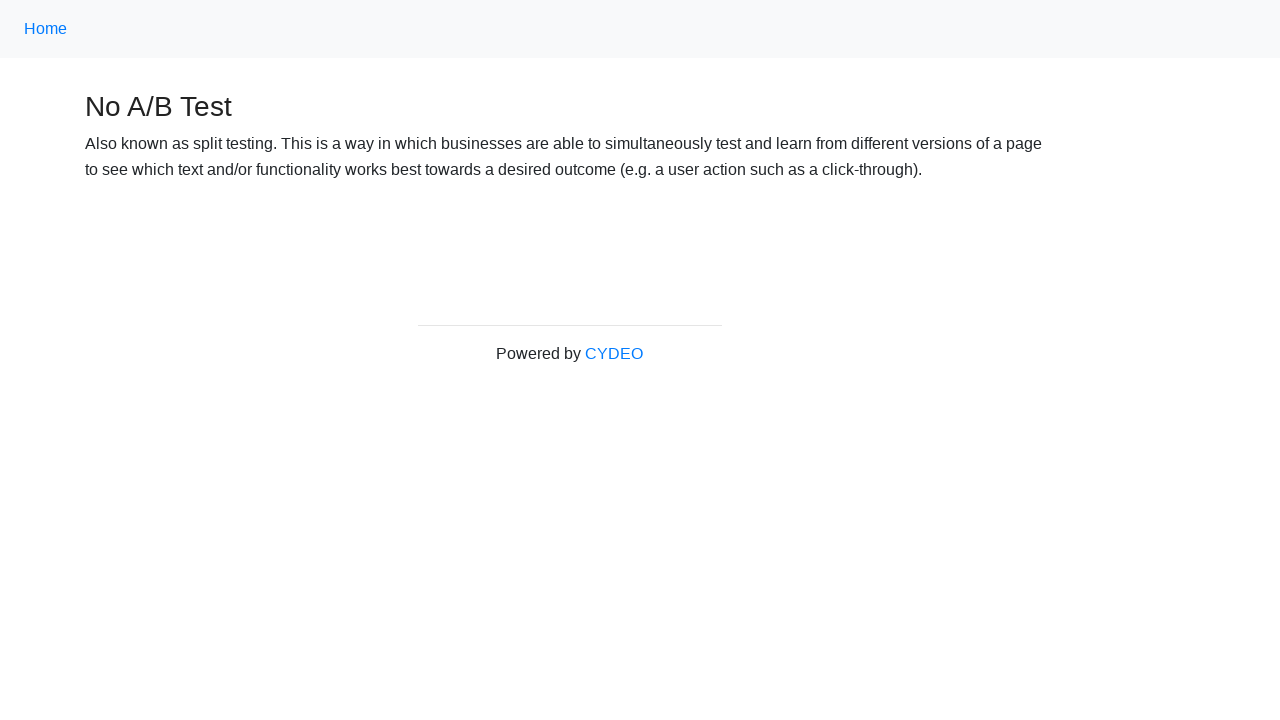

Verified A/B Testing page title is 'No A/B Test'
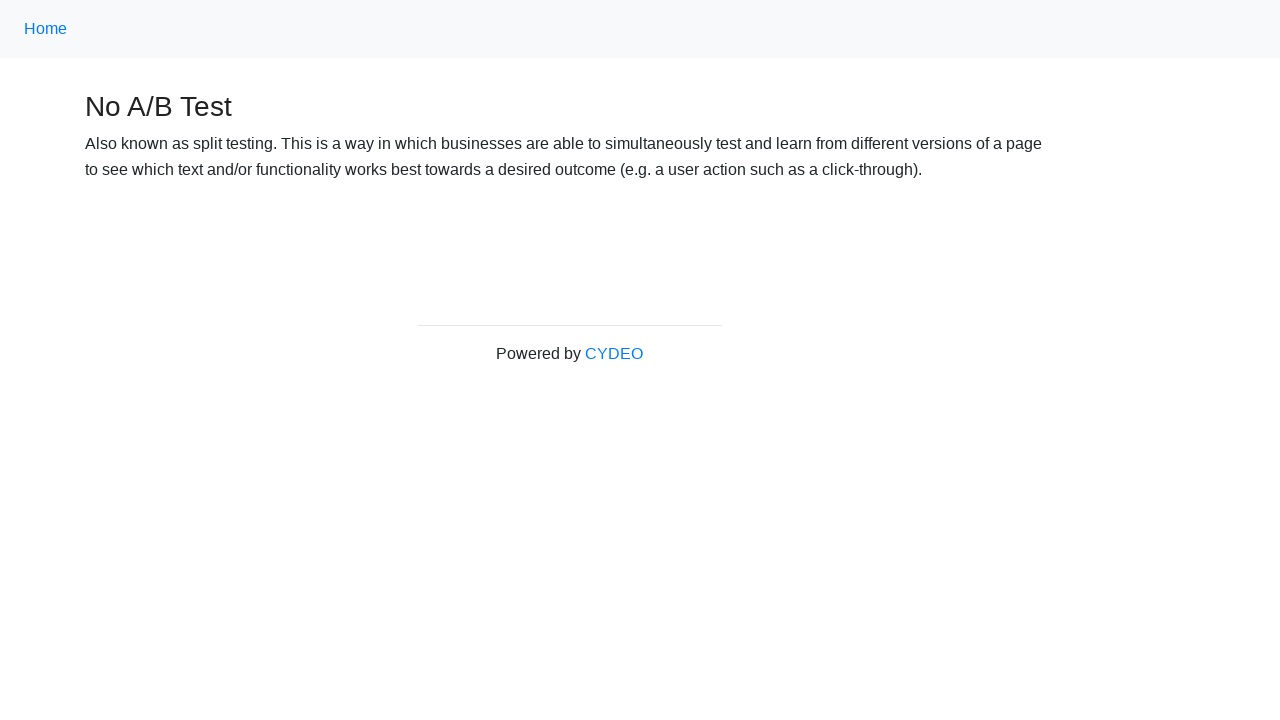

Navigated back to home page
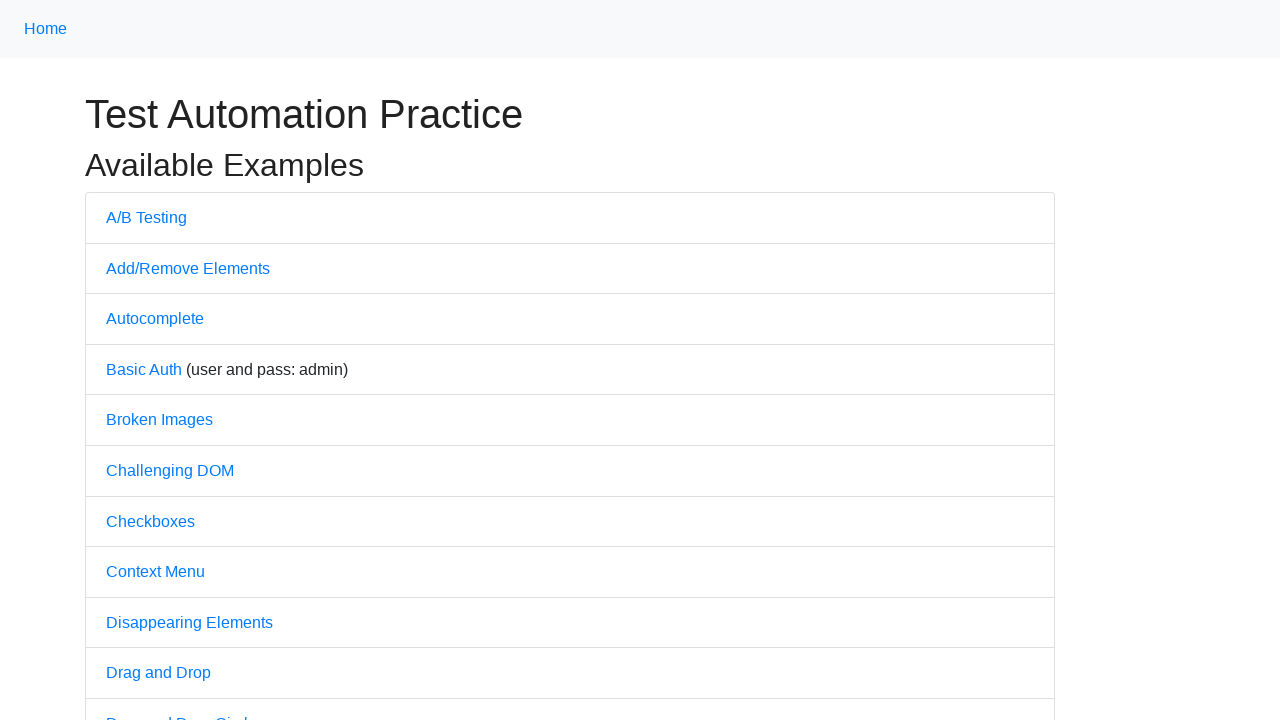

Waited for home page to load (domcontentloaded state)
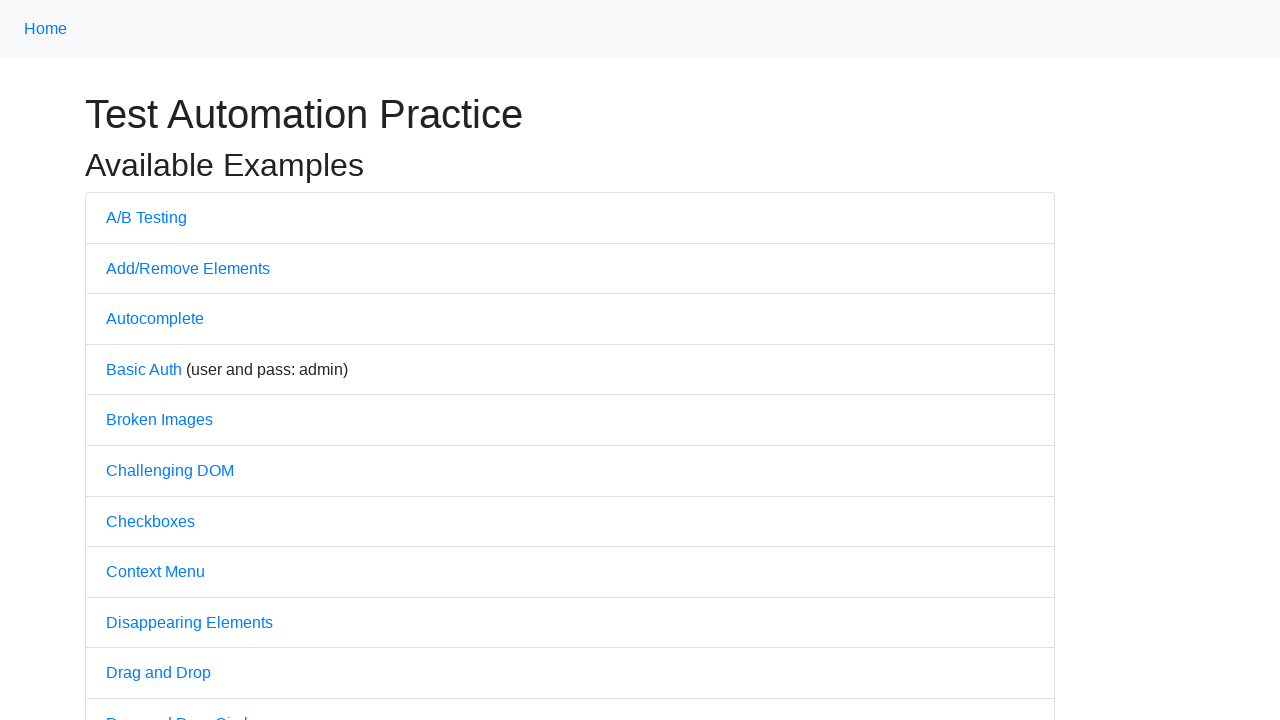

Verified home page title is 'Practice'
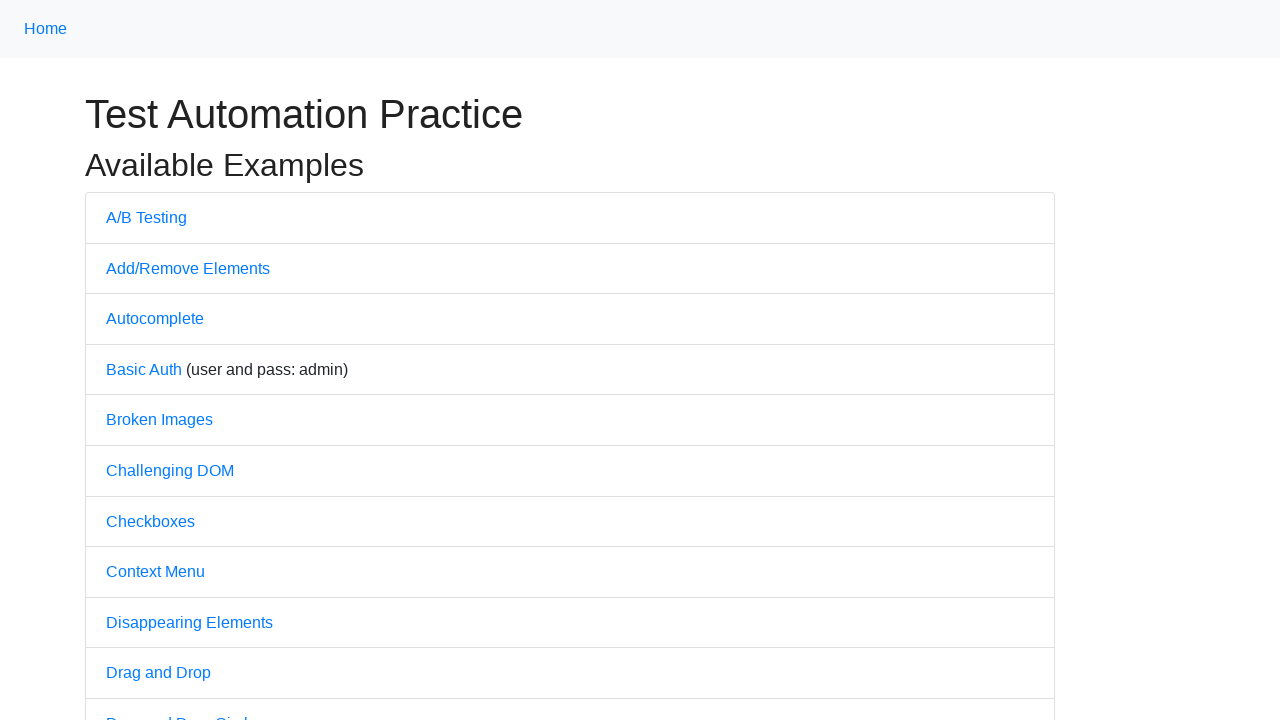

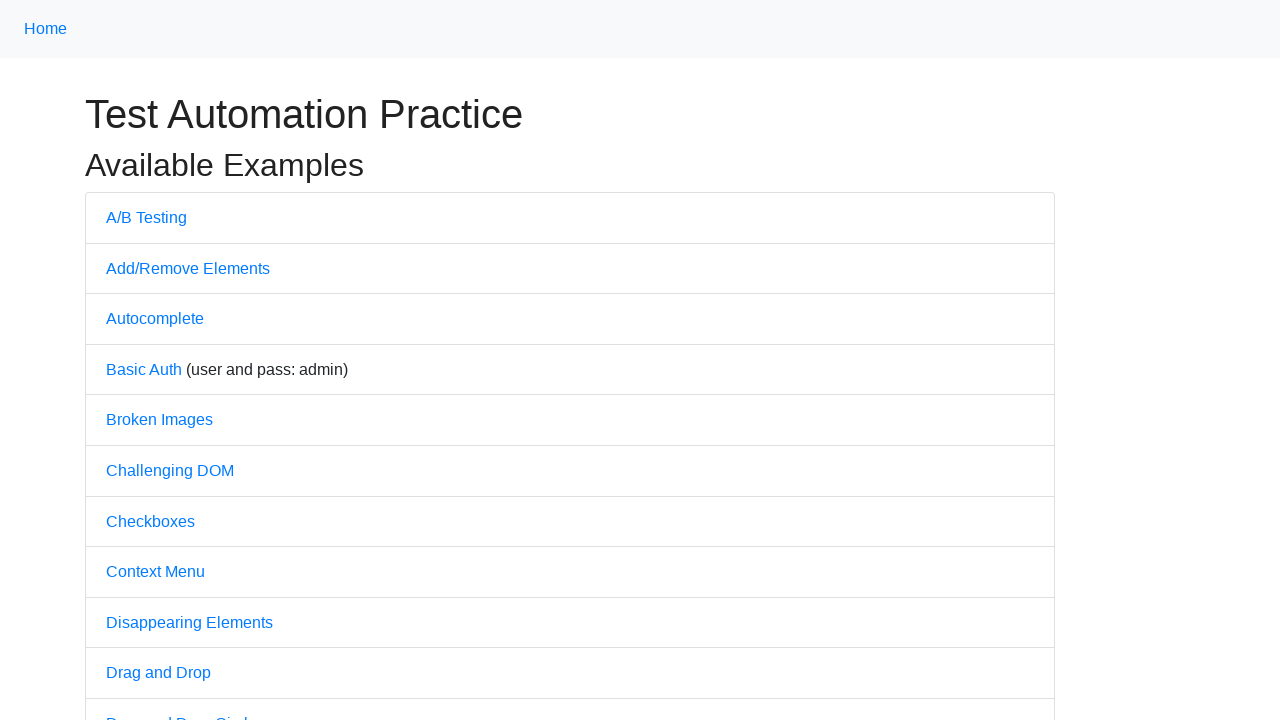